Tests the text box form on DemoQA by entering full name, email, current address, and permanent address, then submitting the form.

Starting URL: https://demoqa.com/text-box

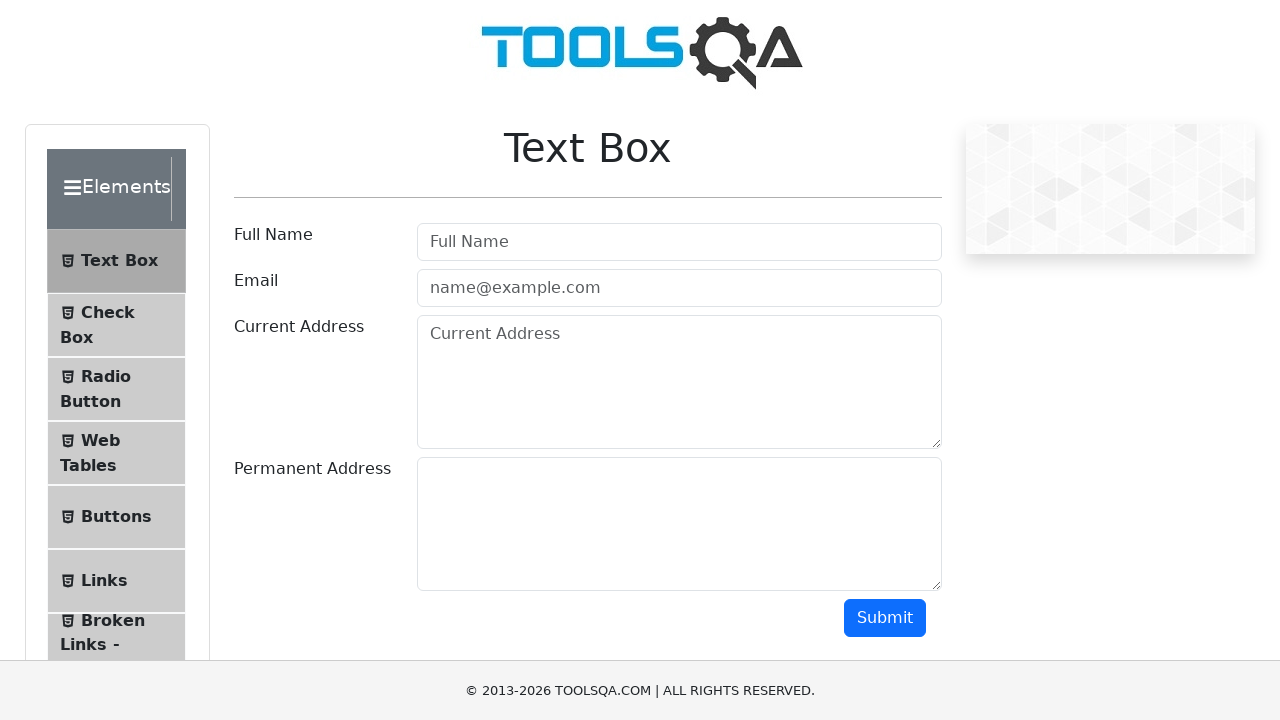

Filled Full Name field with 'Rajat' on #userName
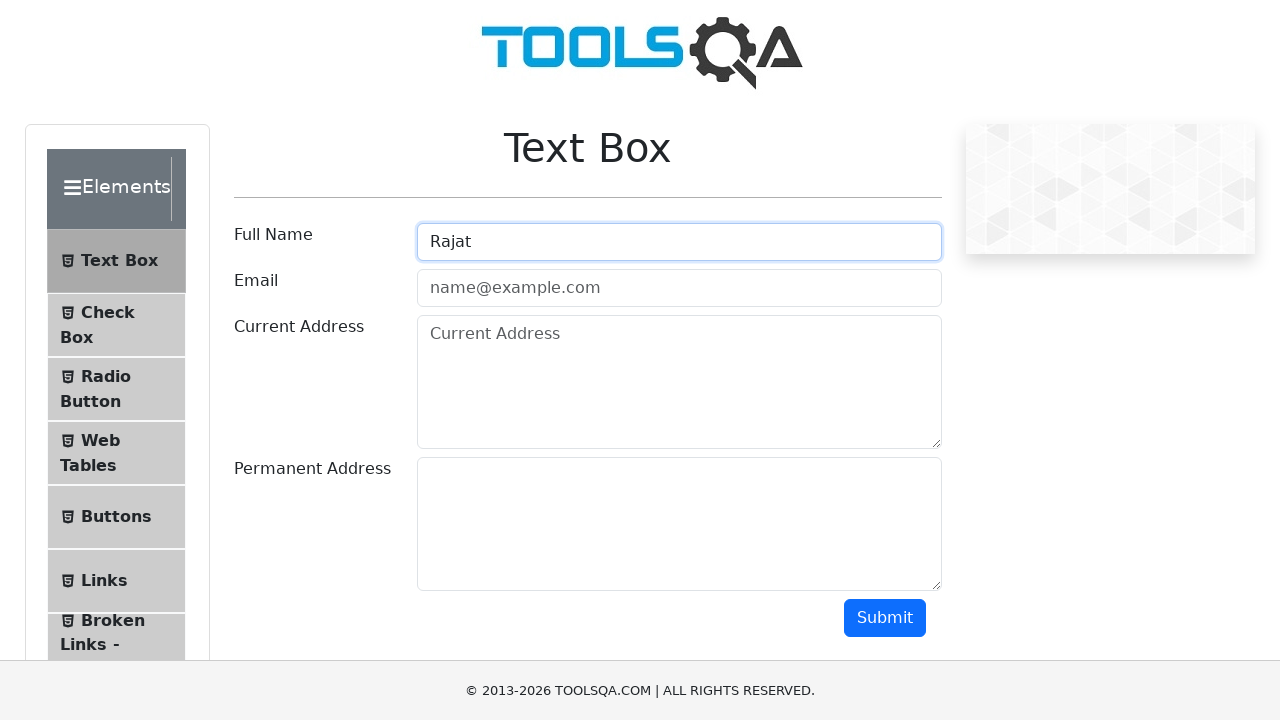

Filled Email field with 'rajat@rajat.com' on #userEmail
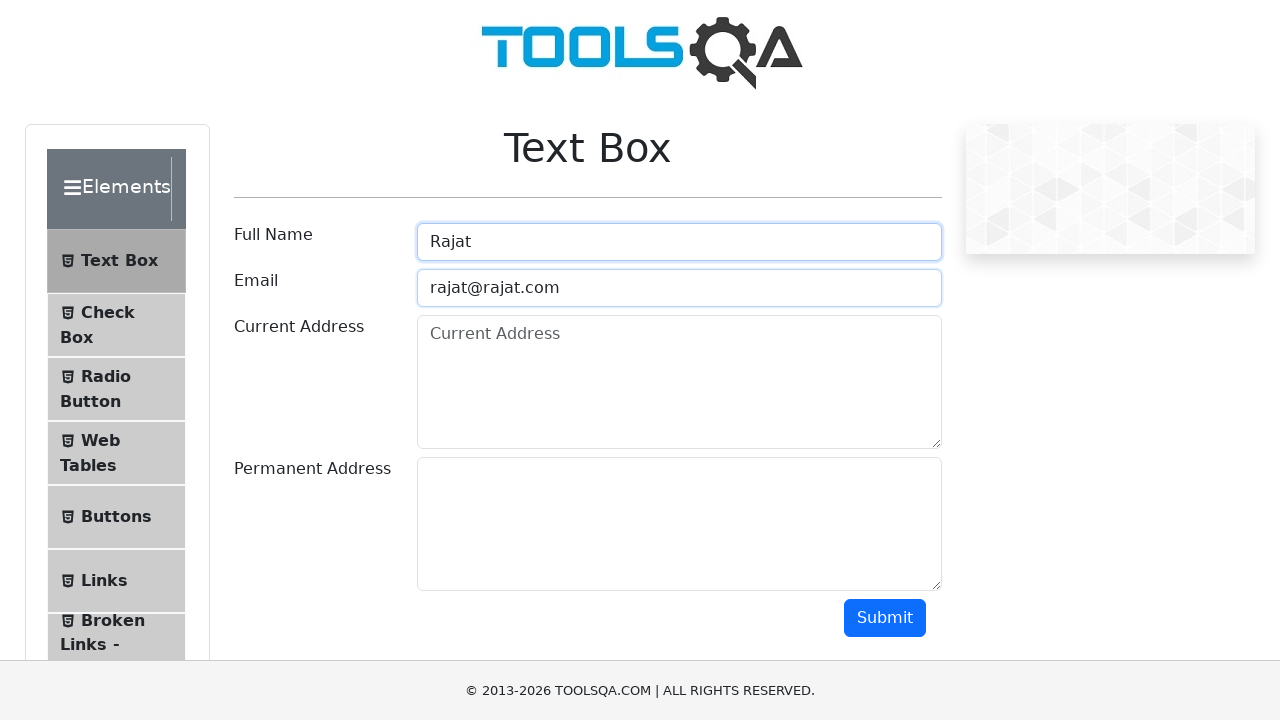

Filled Current Address field with 'cA' on #currentAddress
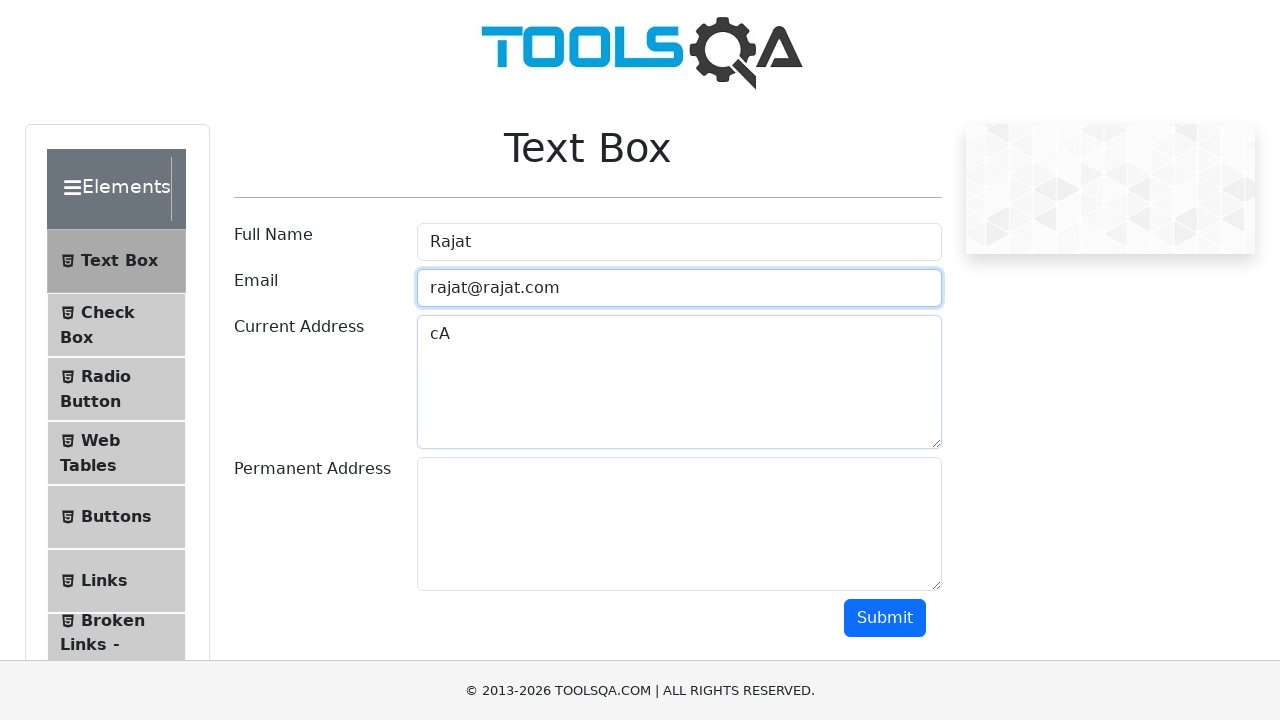

Filled Permanent Address field with 'pA' on #permanentAddress
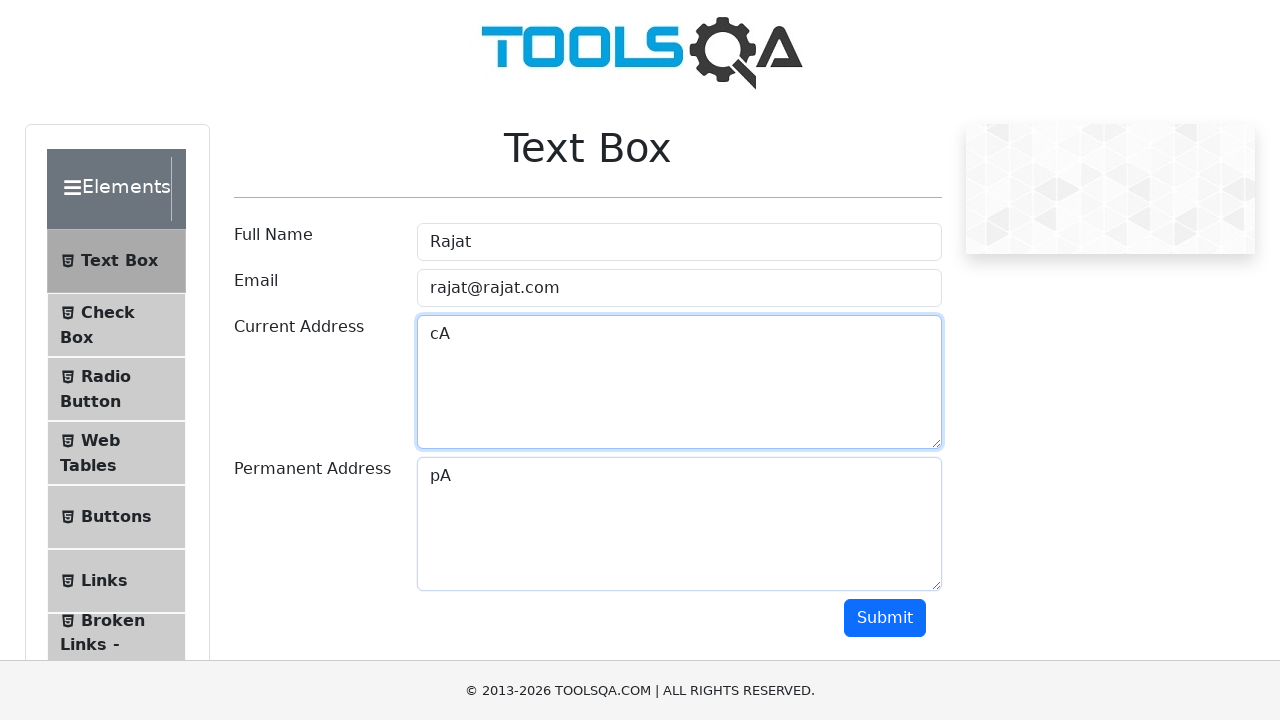

Clicked Submit button to submit the form at (885, 618) on #submit
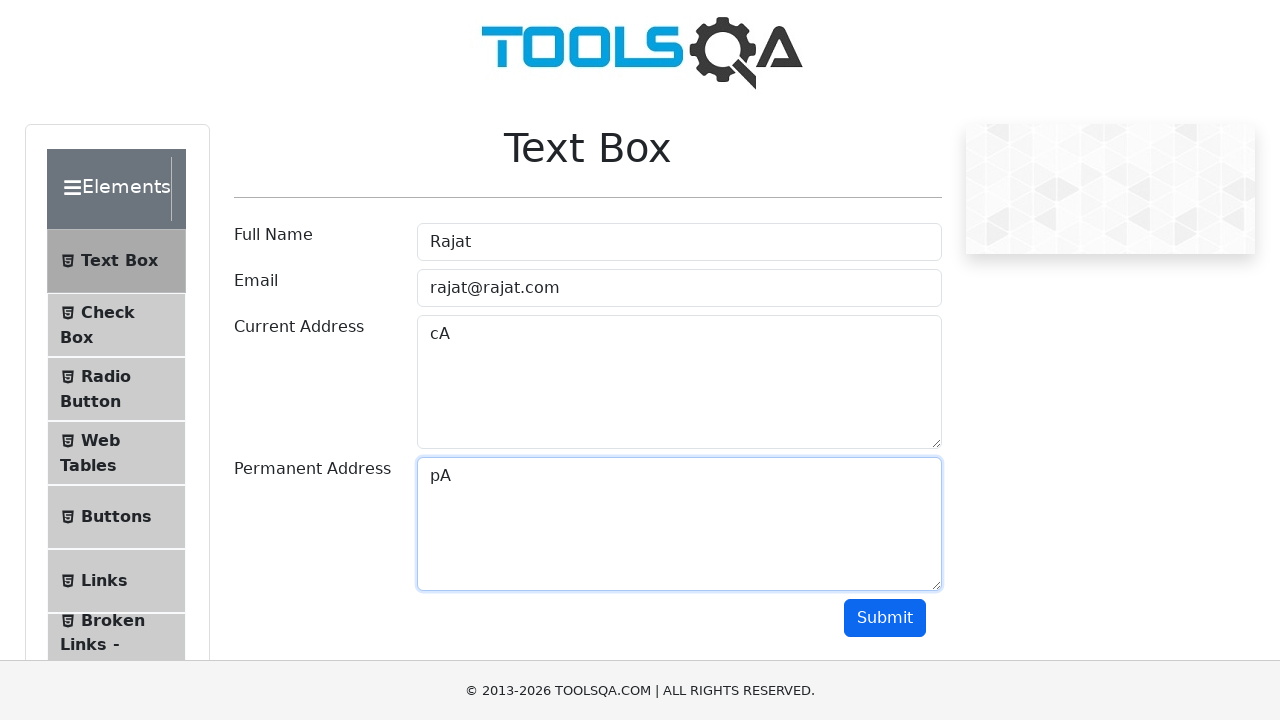

Form output appeared after successful submission
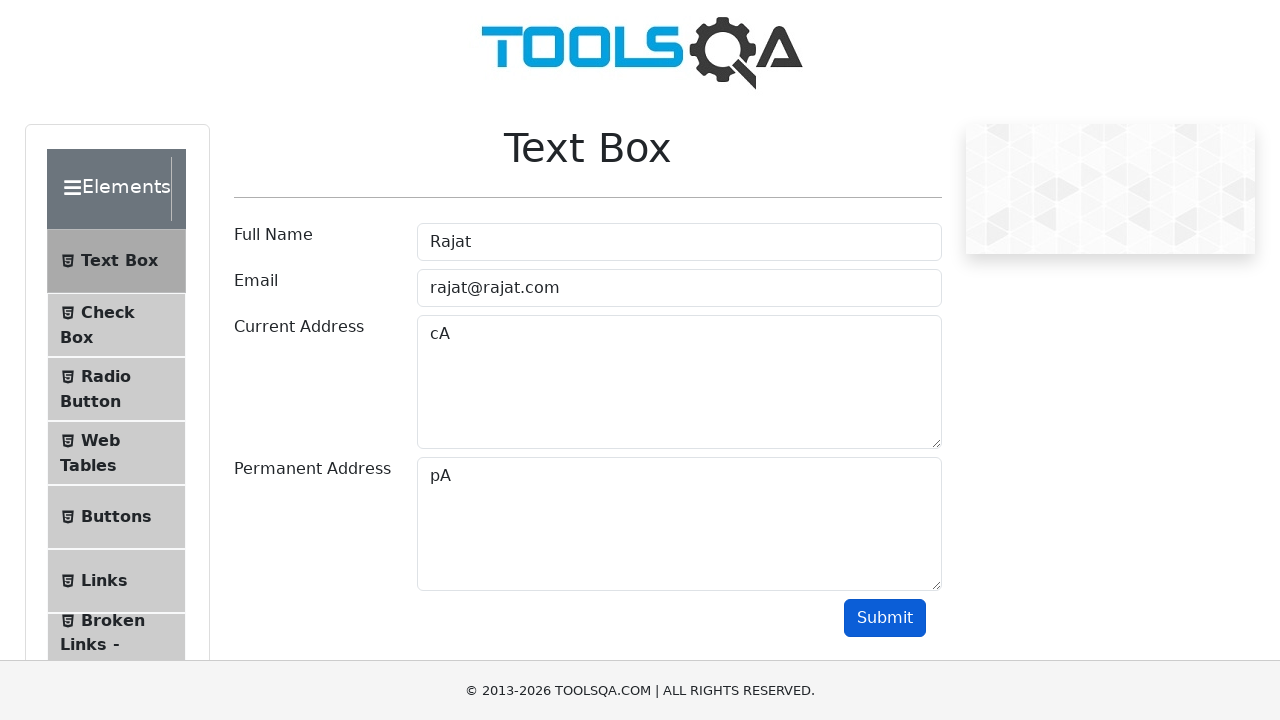

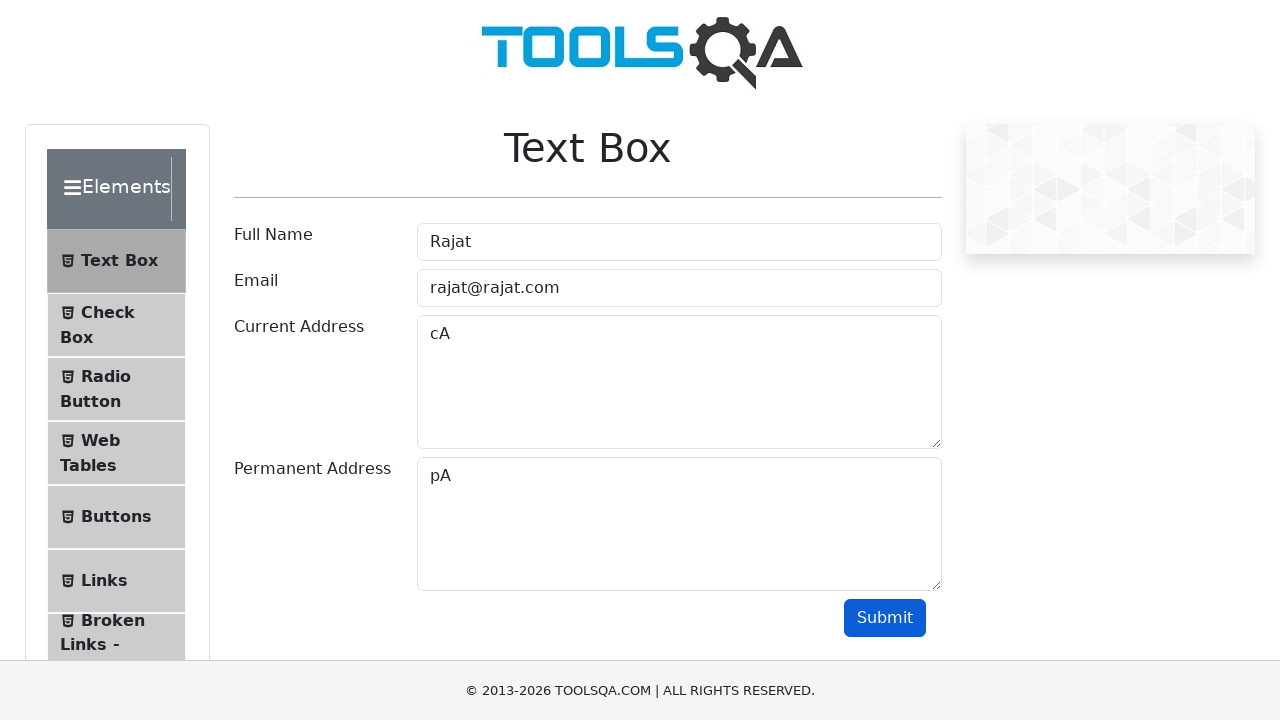